Tests marking individual items as complete by creating two items and checking them

Starting URL: https://demo.playwright.dev/todomvc

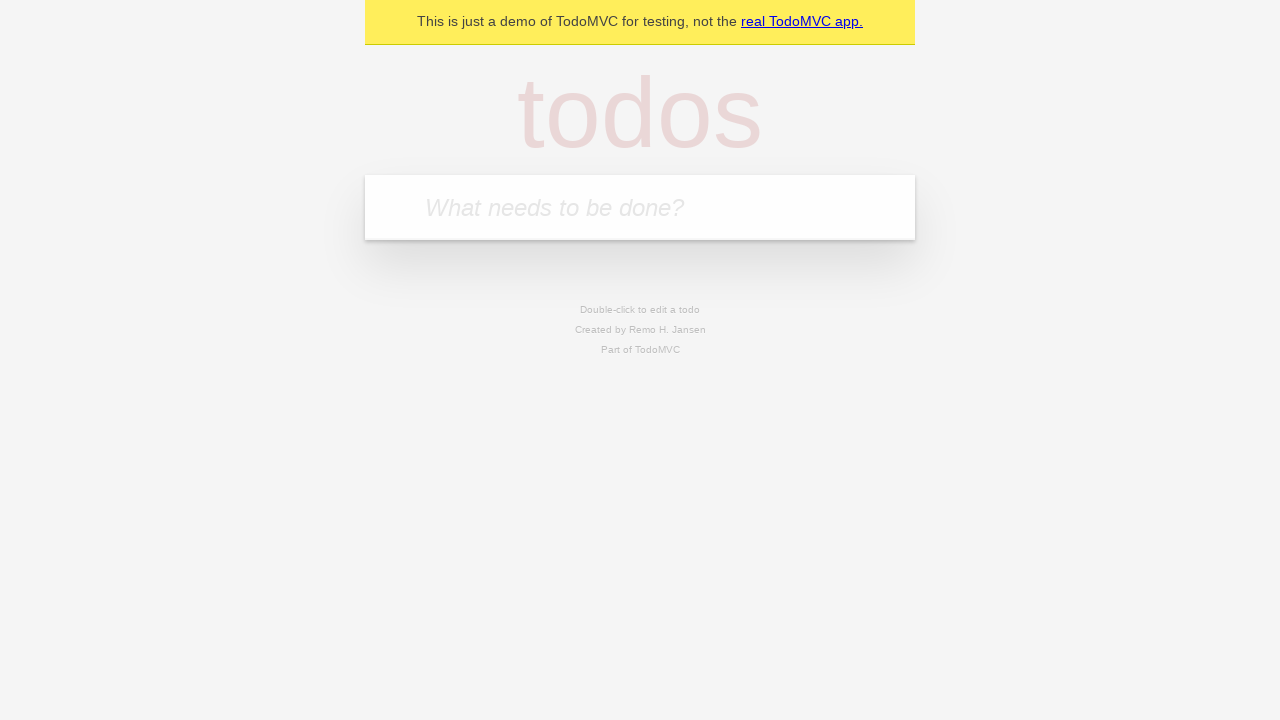

Filled new todo field with 'buy some cheese' on .new-todo
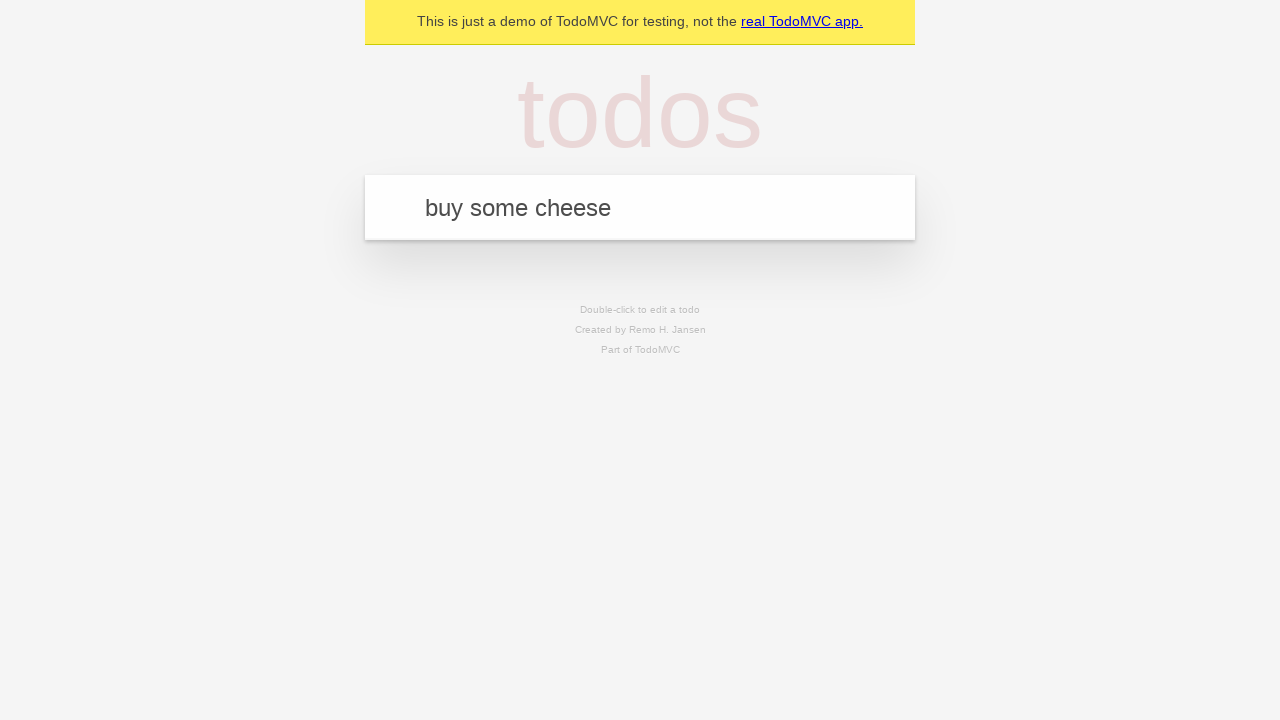

Pressed Enter to create first todo item on .new-todo
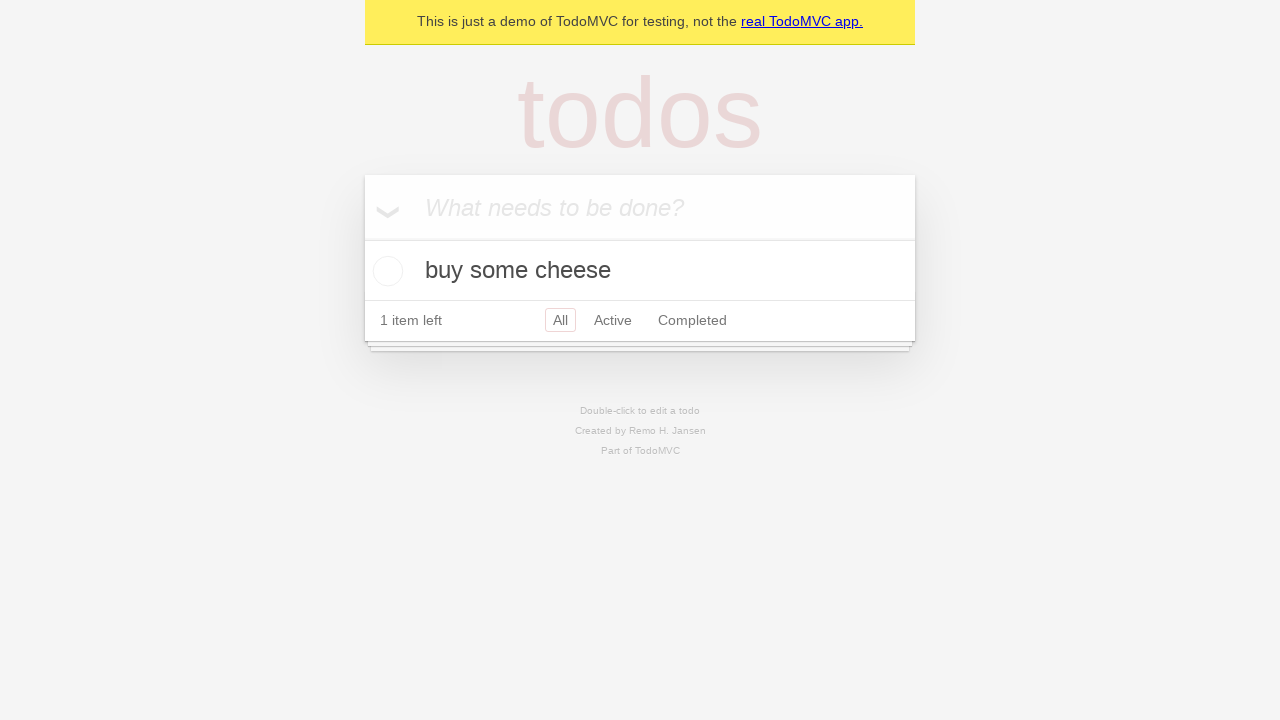

Filled new todo field with 'feed the cat' on .new-todo
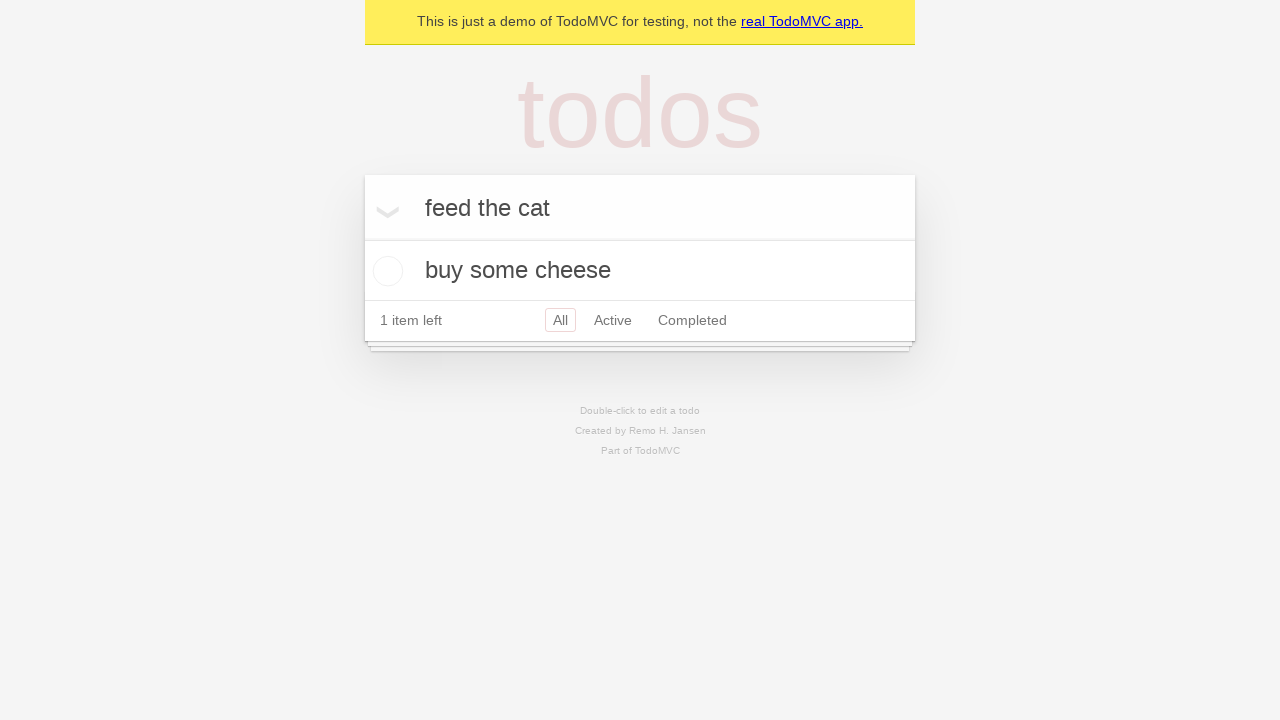

Pressed Enter to create second todo item on .new-todo
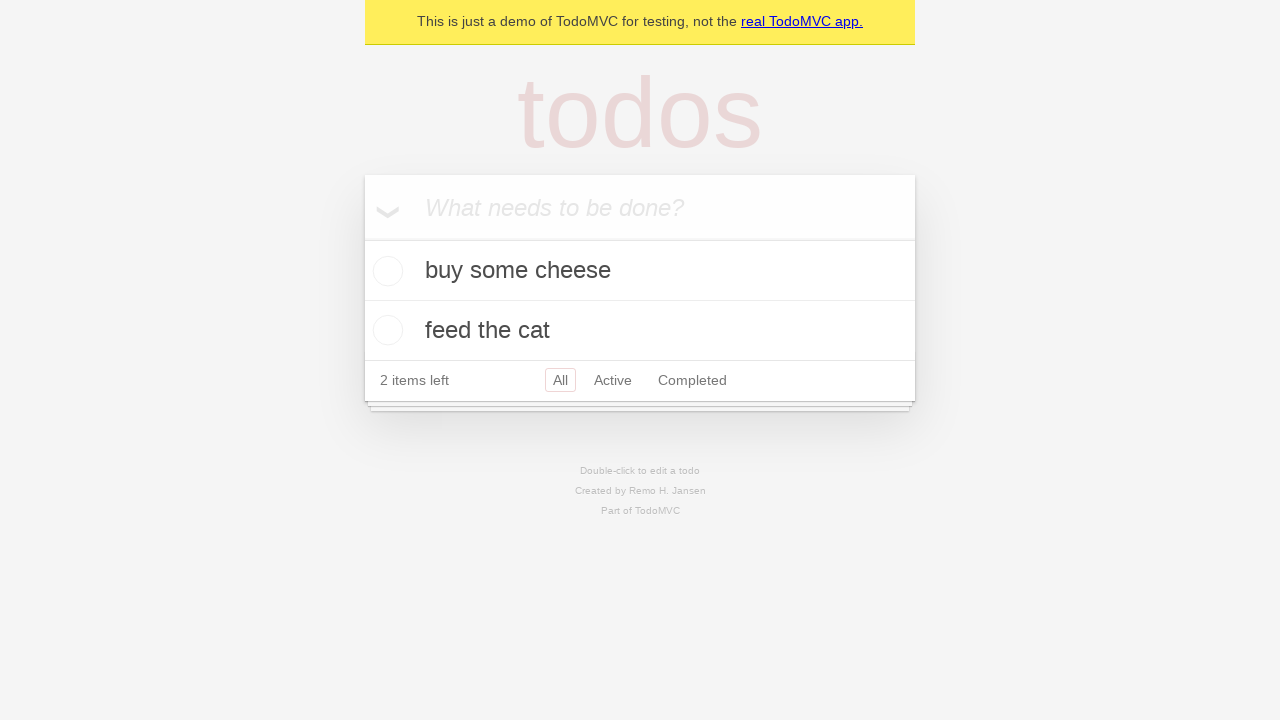

Waited for both todo items to load in the list
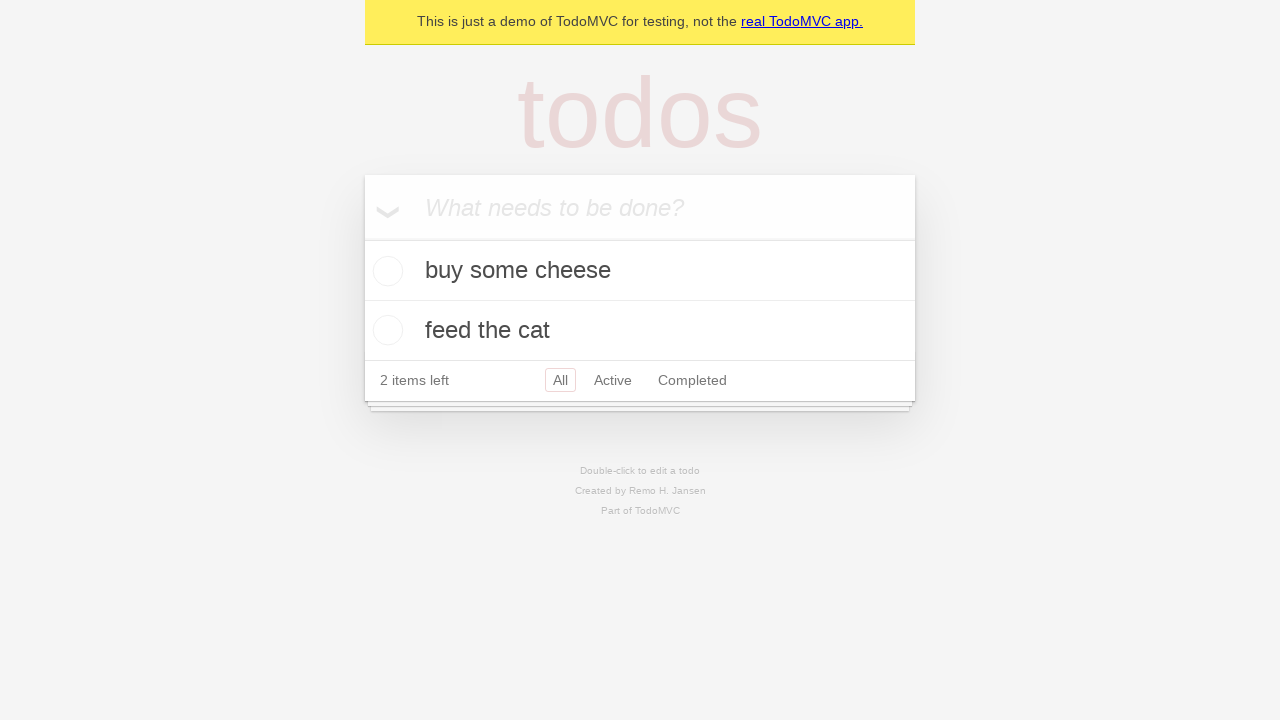

Located first todo item 'buy some cheese'
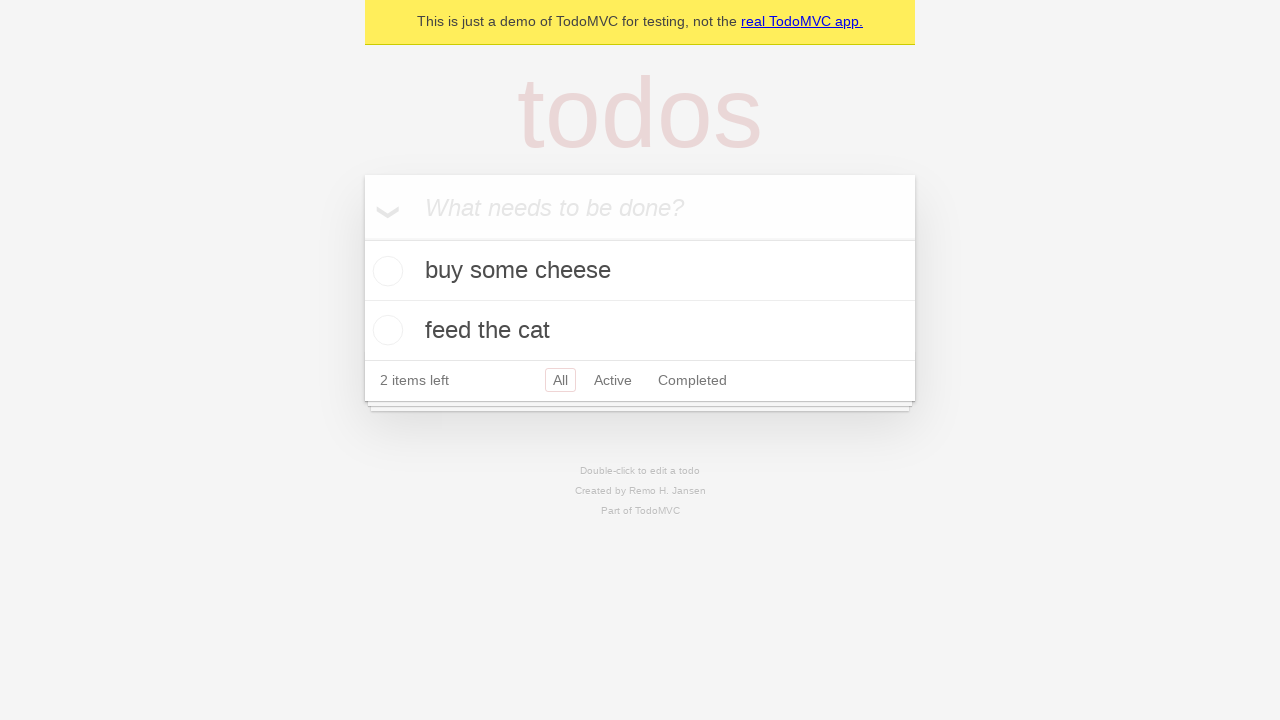

Marked first todo item as complete at (385, 271) on .todo-list li >> nth=0 >> .toggle
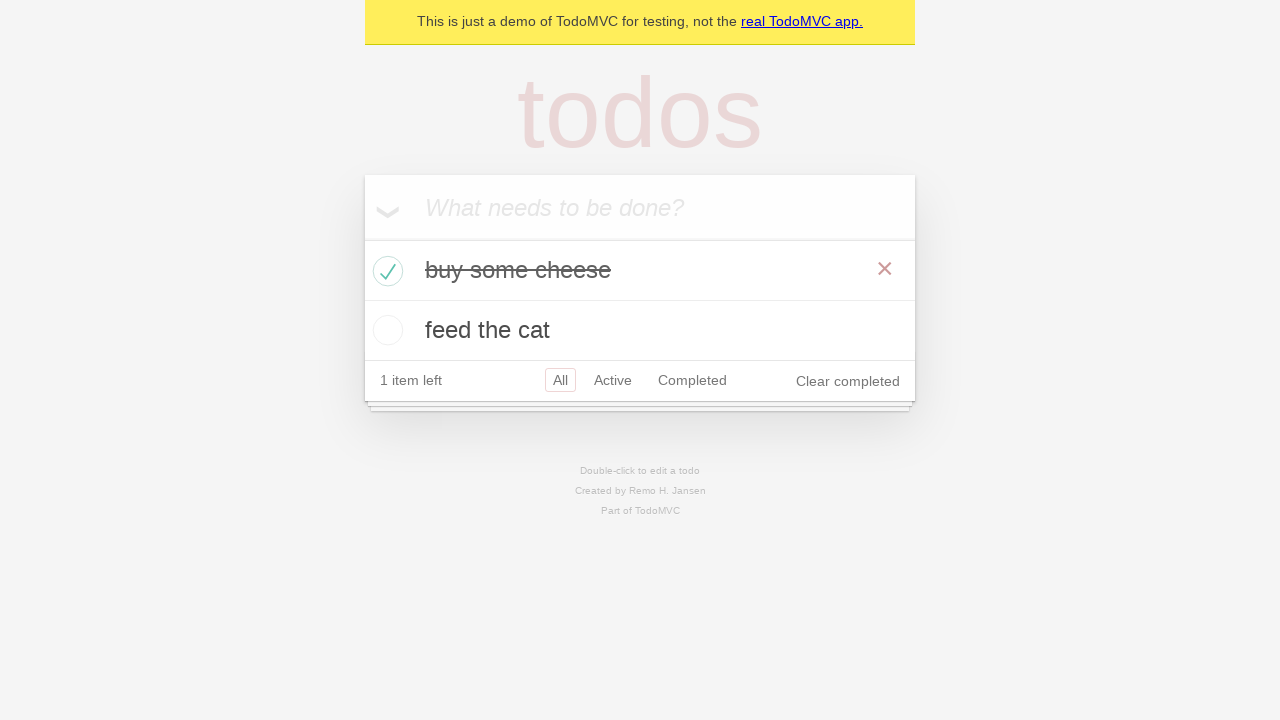

Located second todo item 'feed the cat'
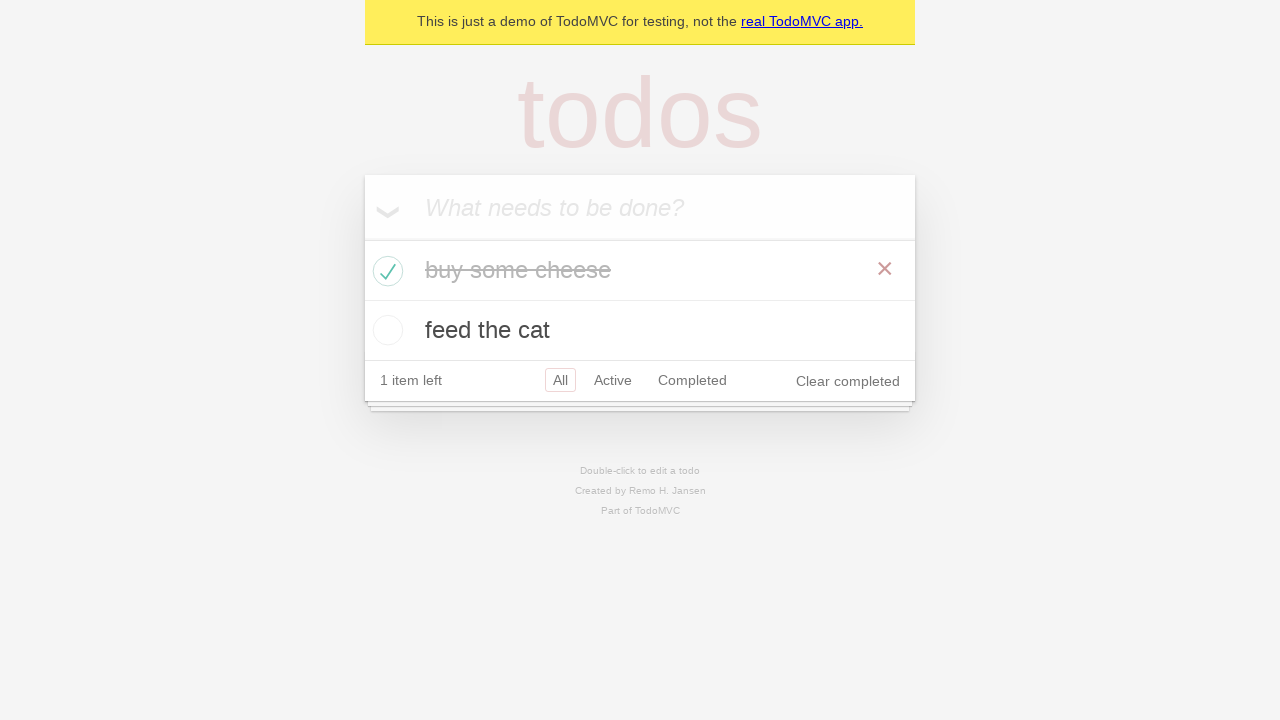

Marked second todo item as complete at (385, 330) on .todo-list li >> nth=1 >> .toggle
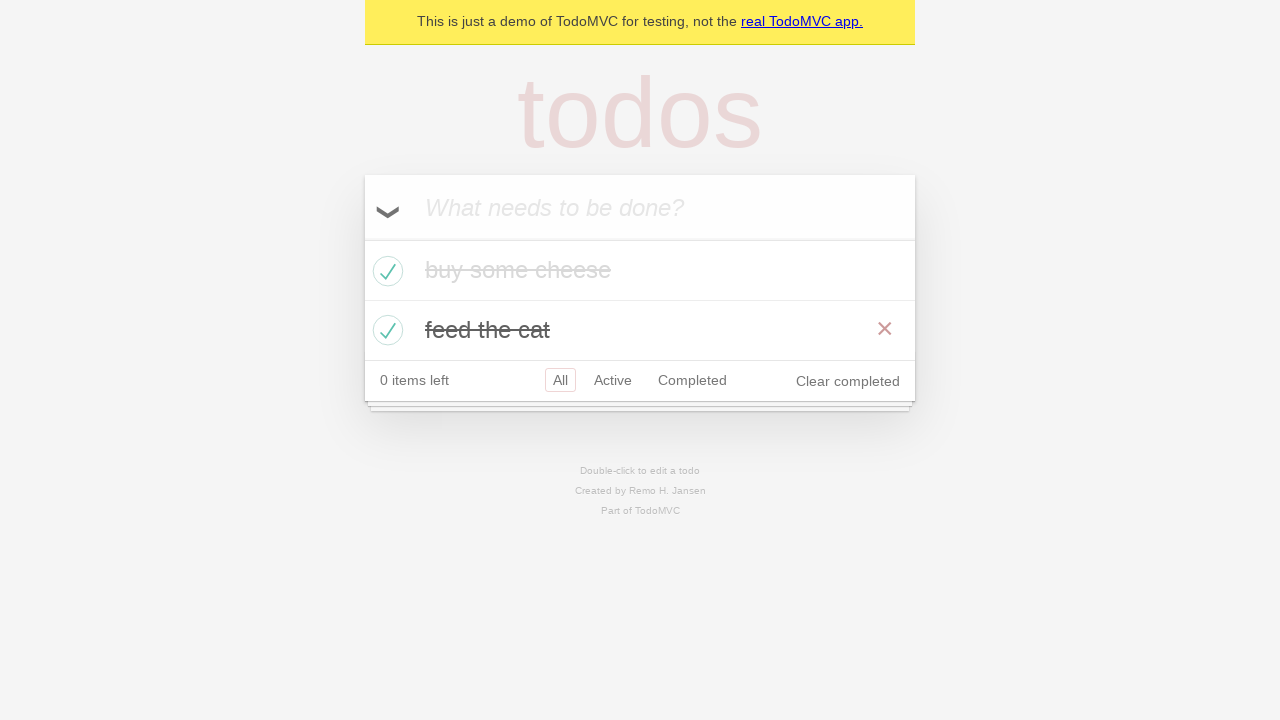

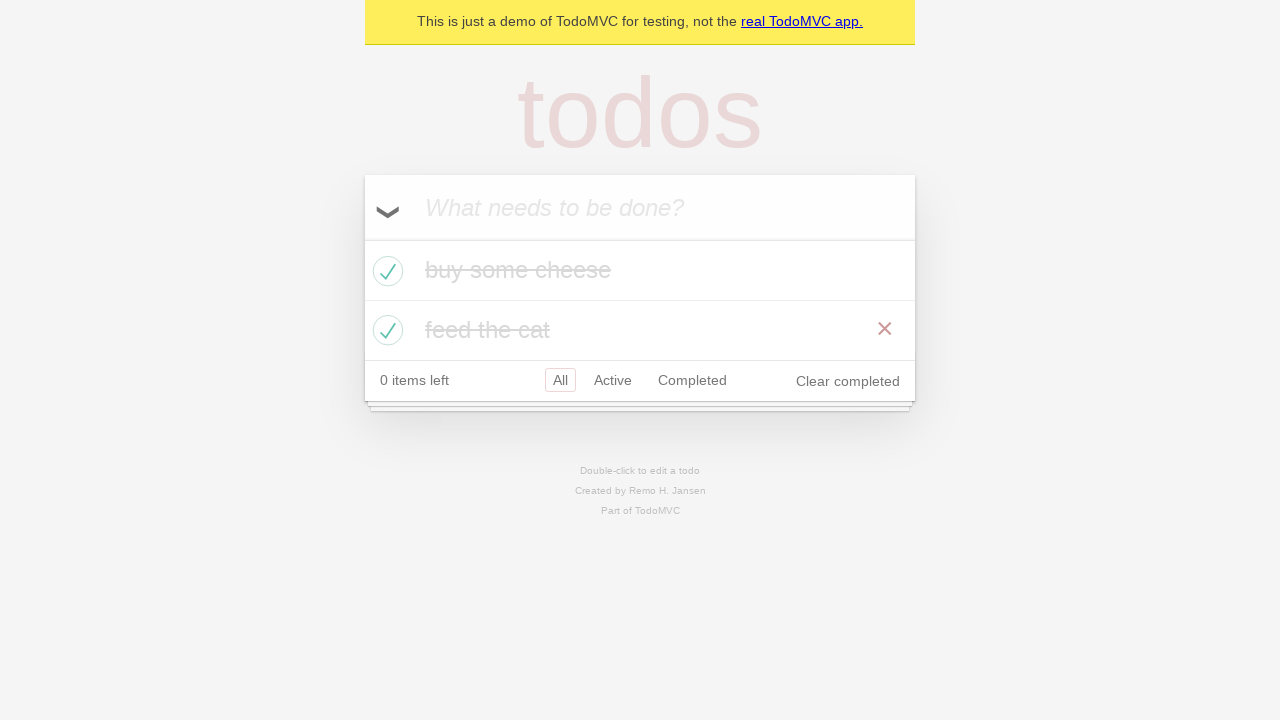